Tests web table functionality by clicking on a column header to sort the table, then navigating through paginated results to find a specific item (Rice) and verify the table displays correctly.

Starting URL: https://rahulshettyacademy.com/greenkart/#/offers

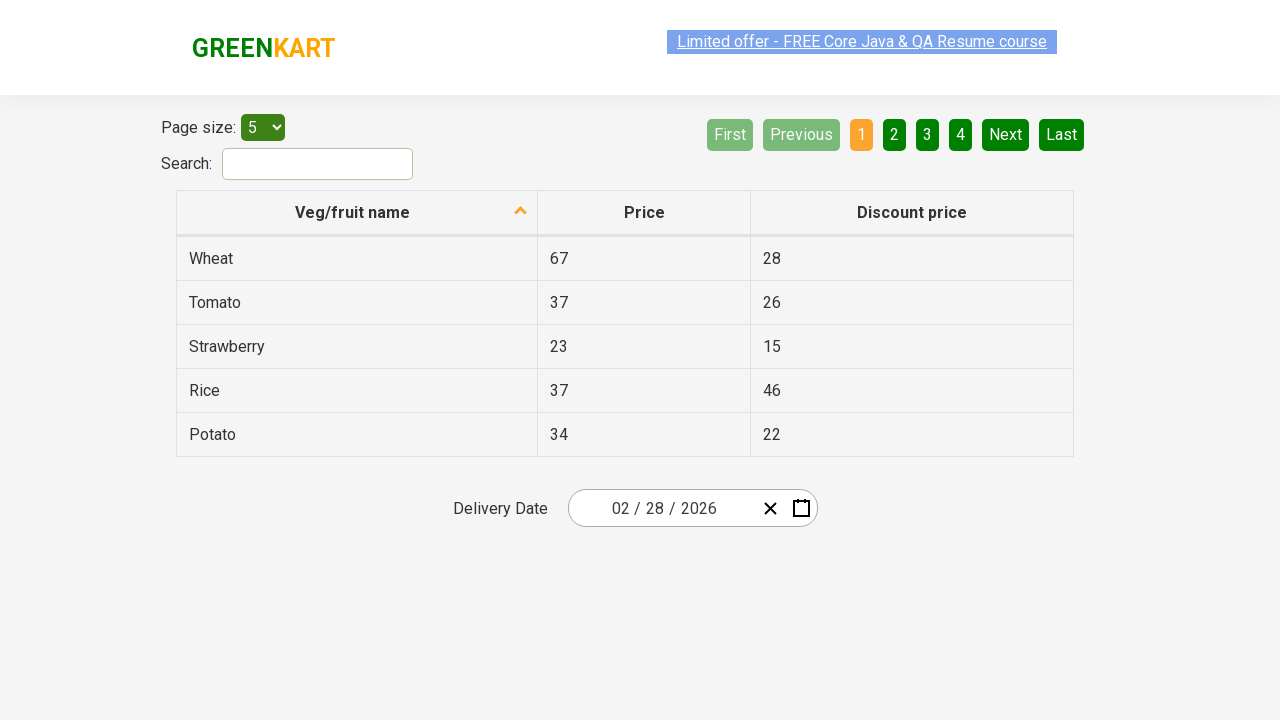

Clicked first column header to sort table at (357, 213) on xpath=//tr/th[1]
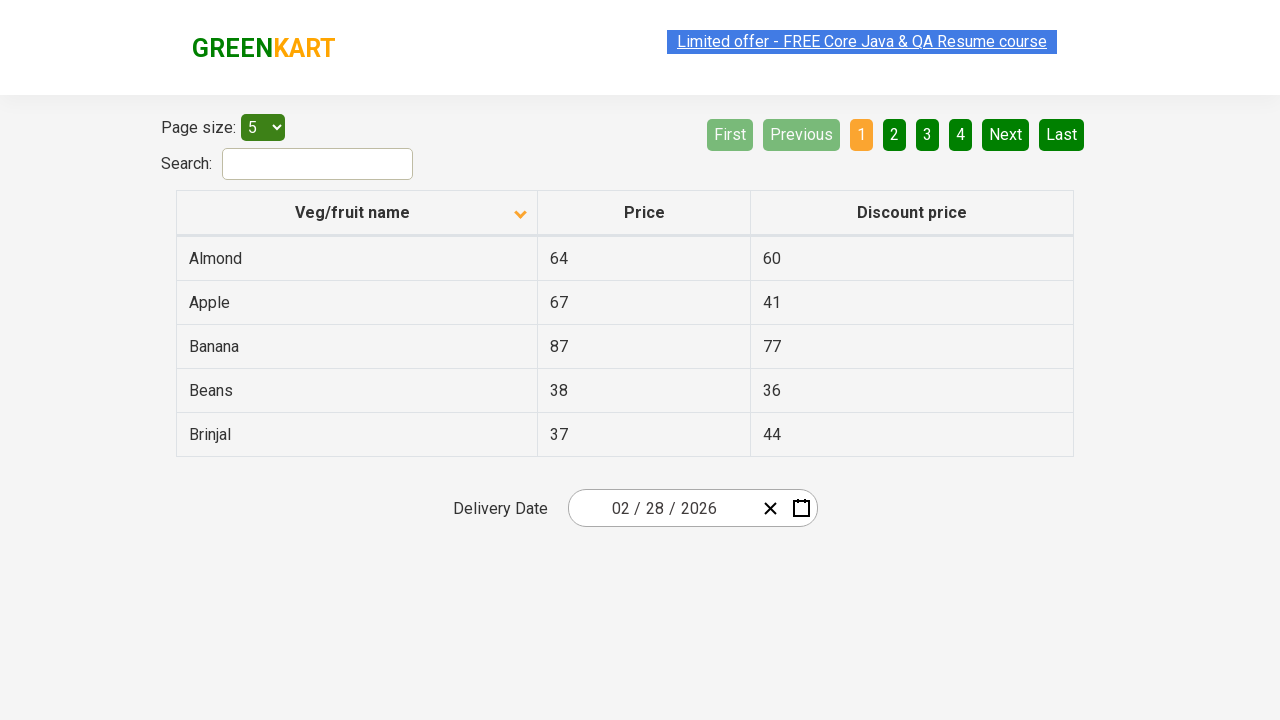

Table data loaded successfully
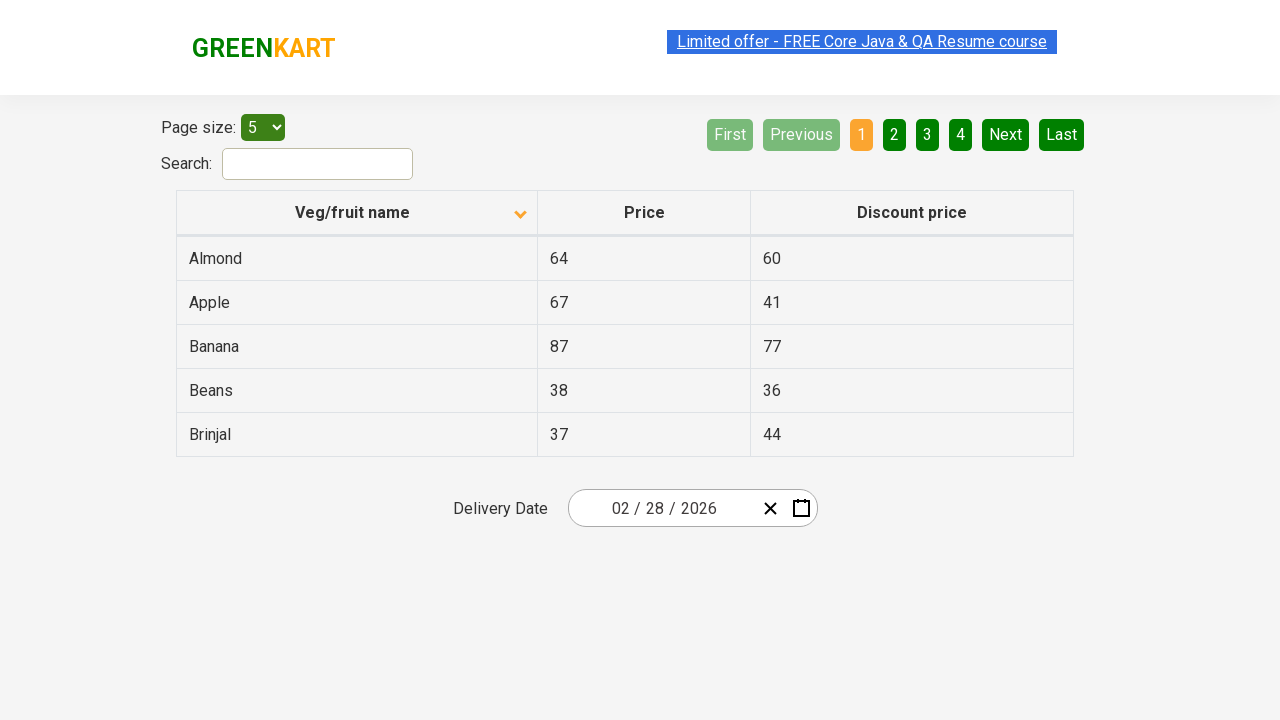

Retrieved all items from first column
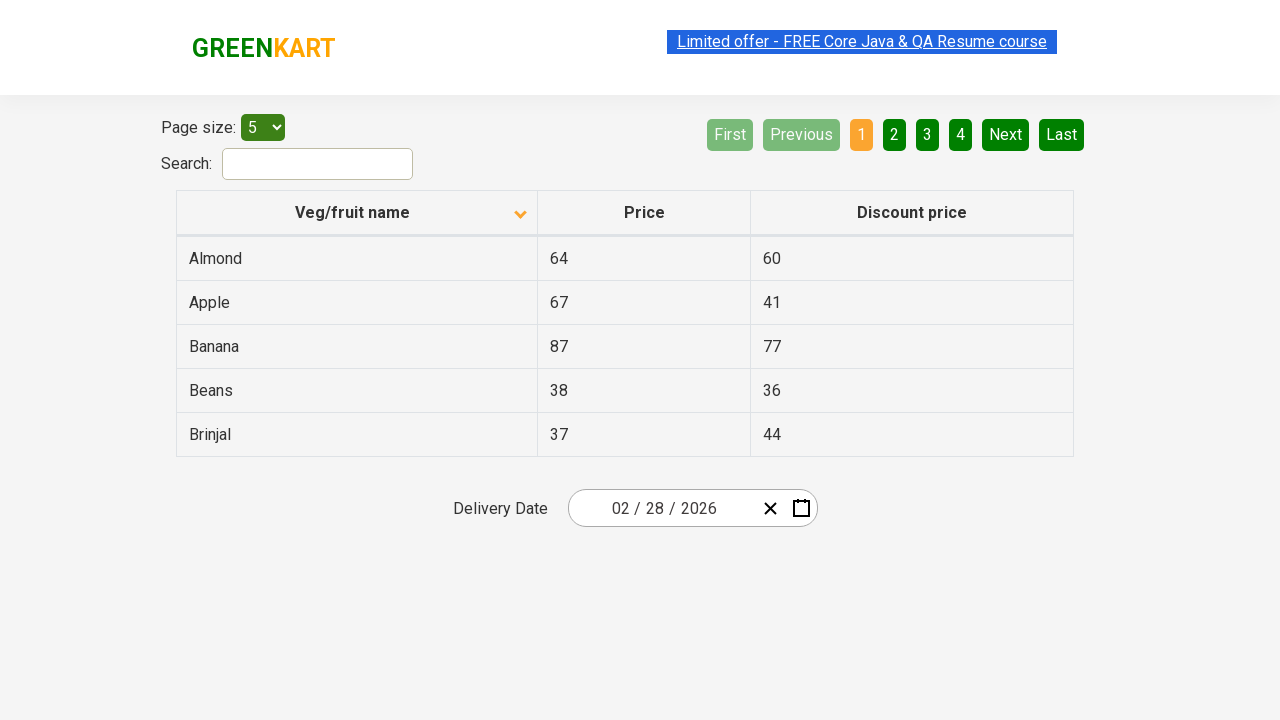

Verified table is sorted correctly
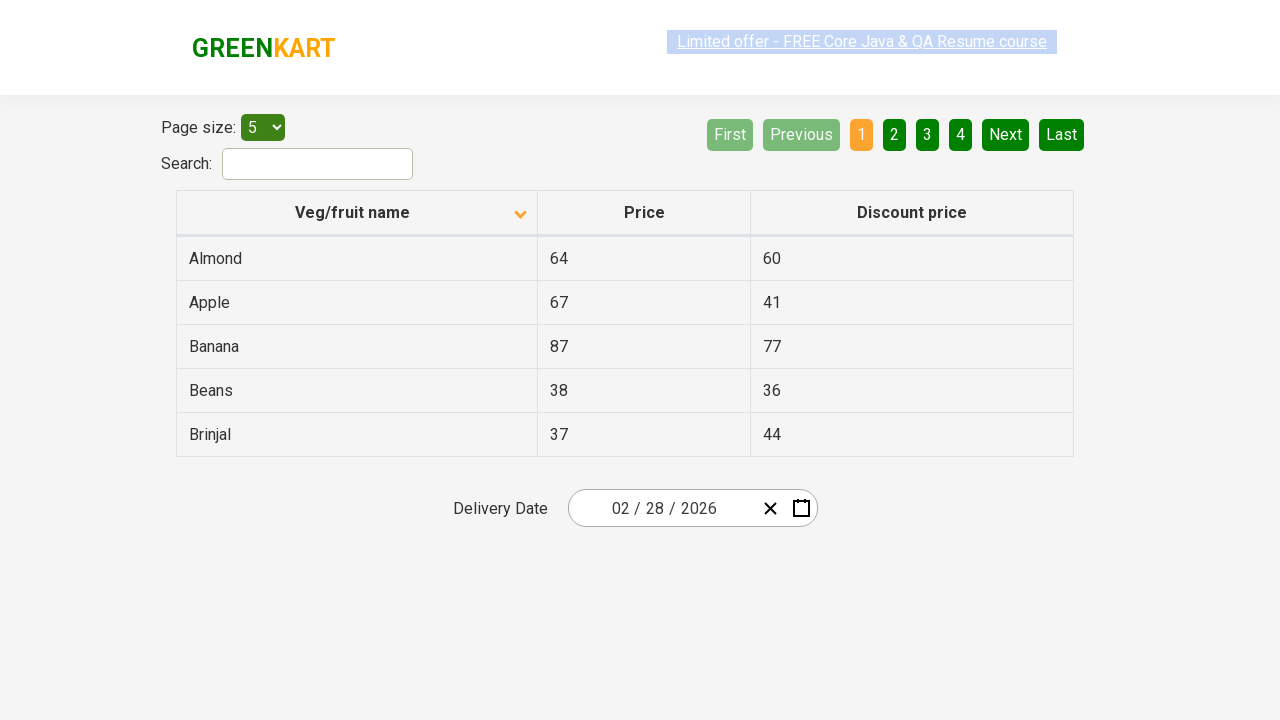

Retrieved rows from current page
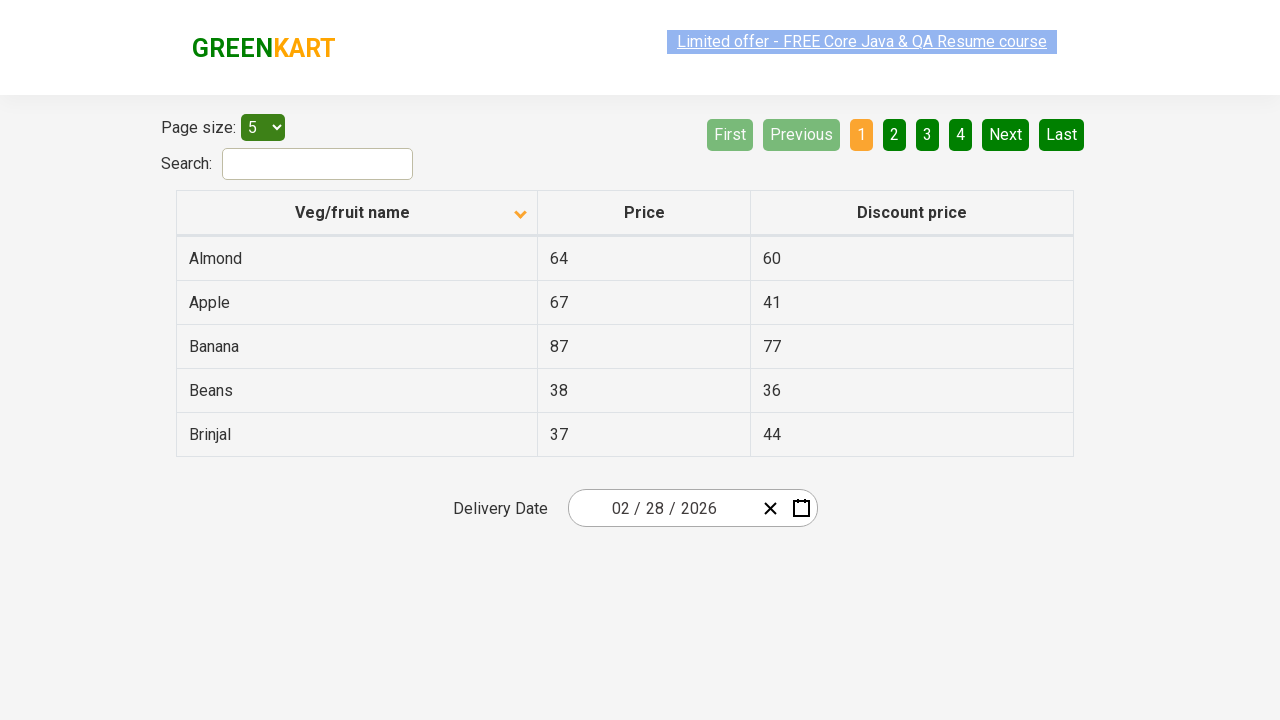

Clicked Next button to navigate to next page at (1006, 134) on [aria-label='Next']
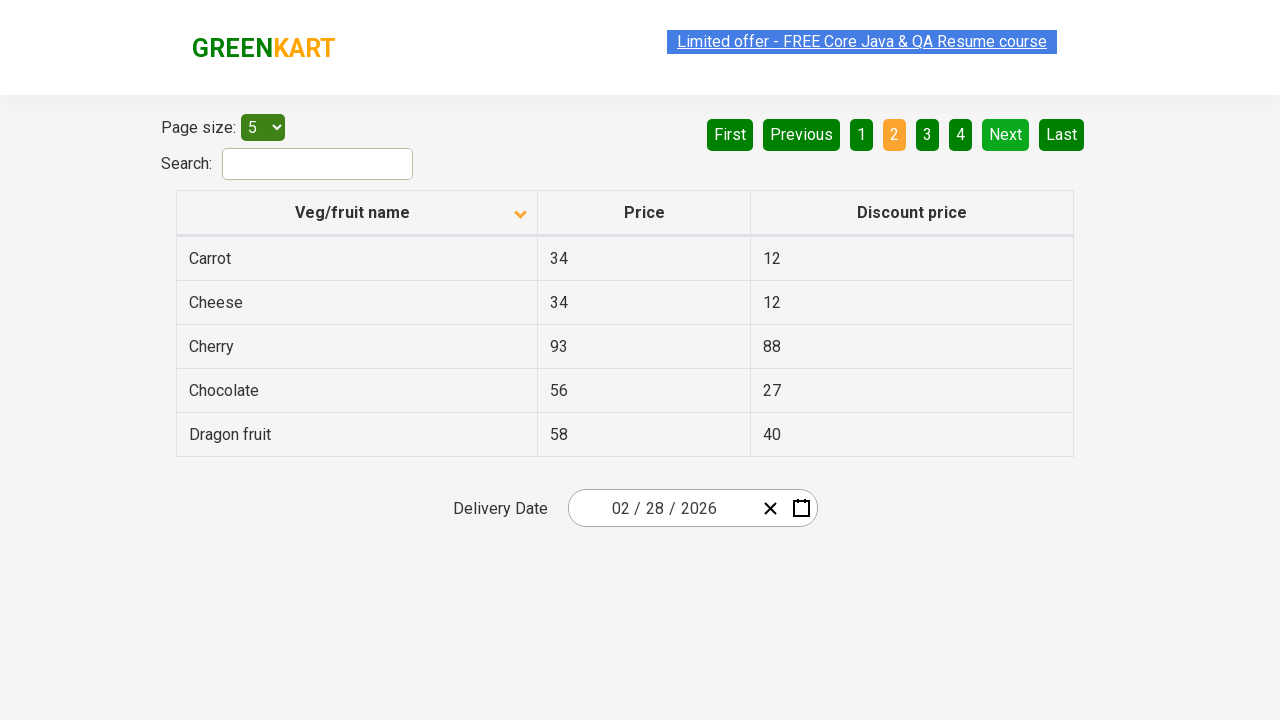

Waited for table to update after pagination
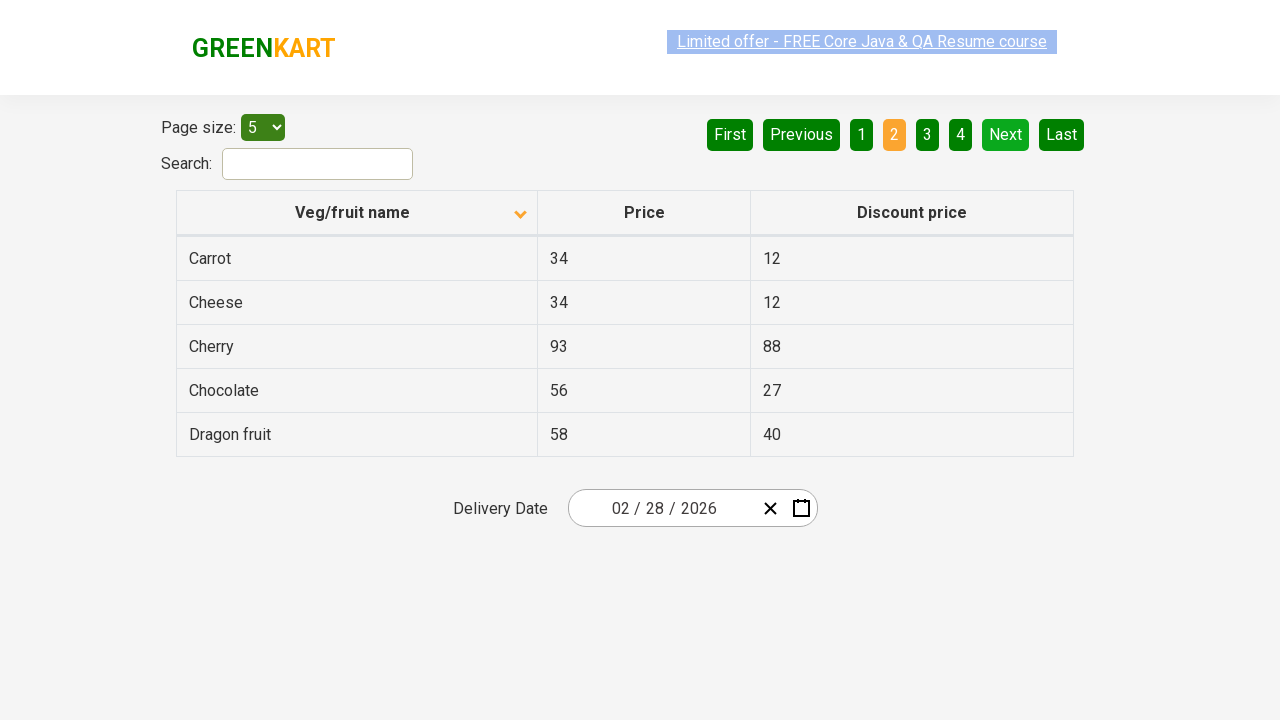

Retrieved rows from current page
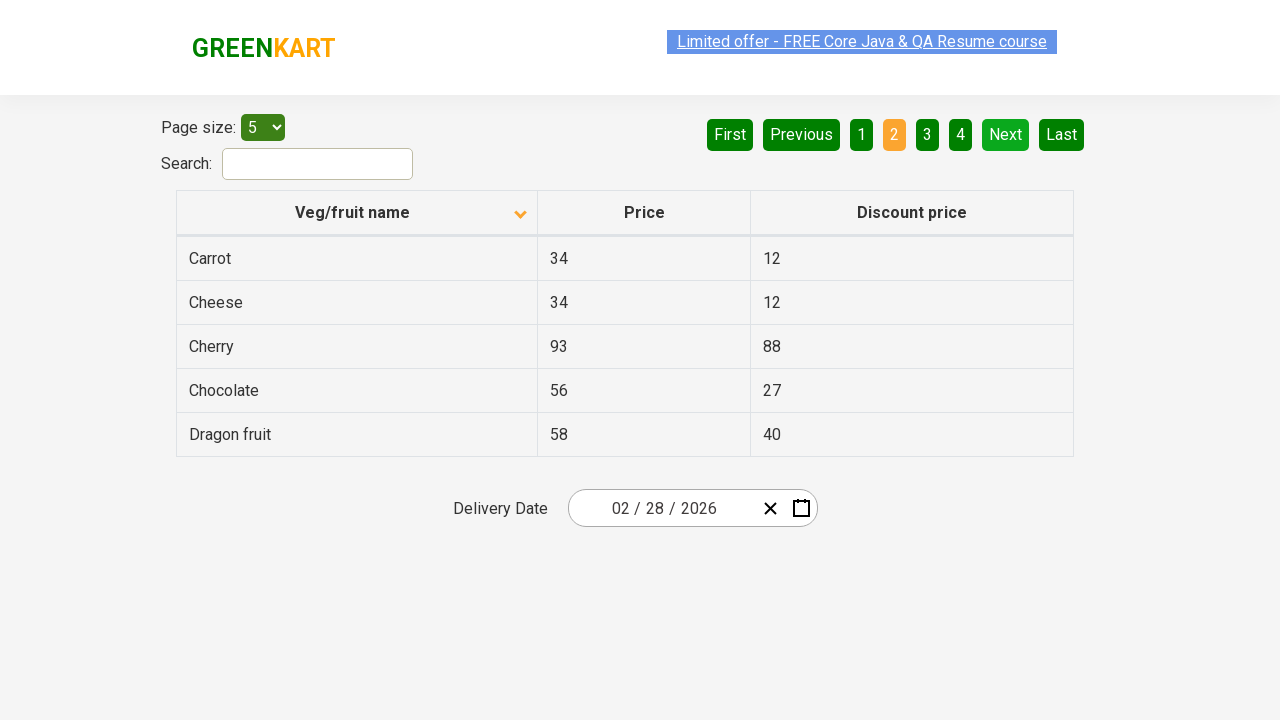

Clicked Next button to navigate to next page at (1006, 134) on [aria-label='Next']
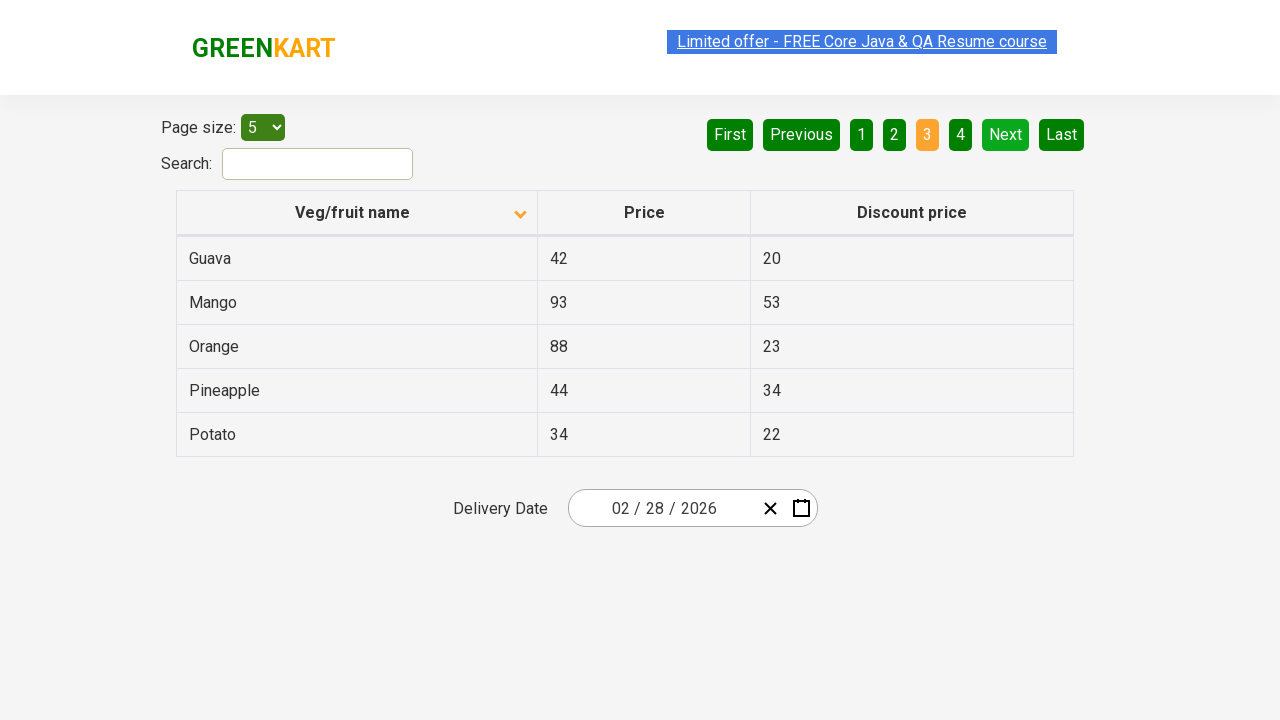

Waited for table to update after pagination
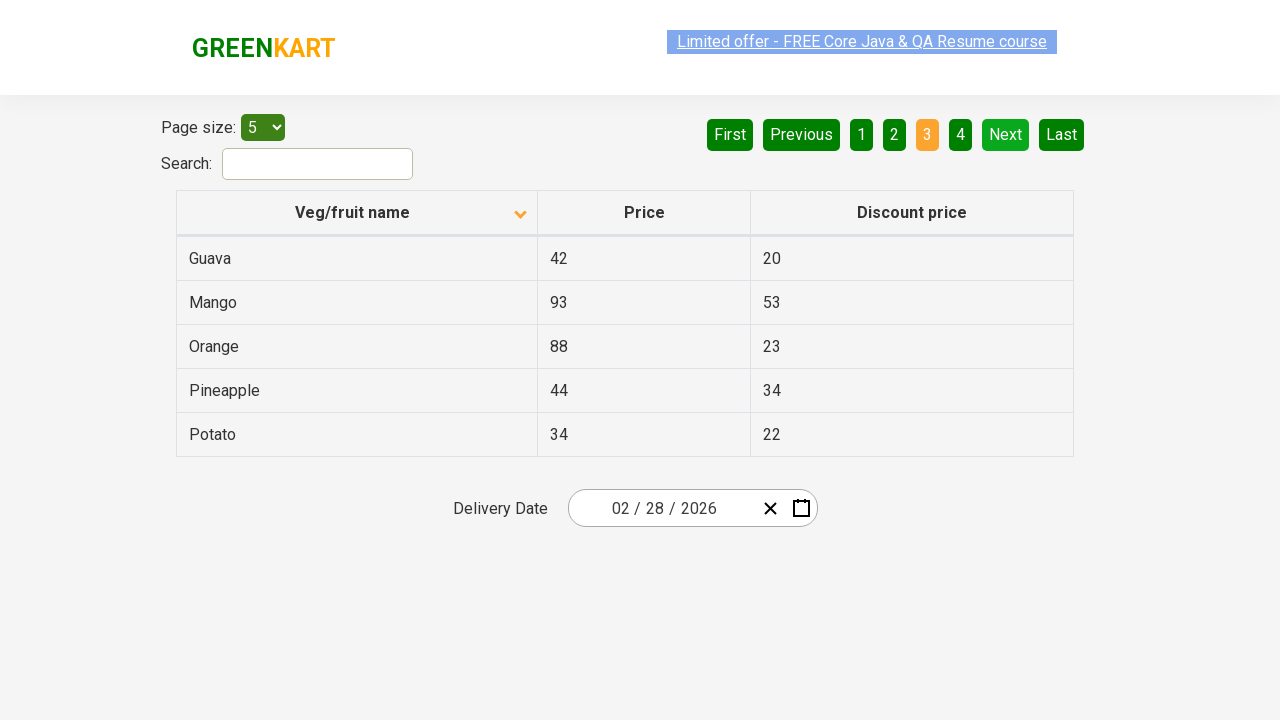

Retrieved rows from current page
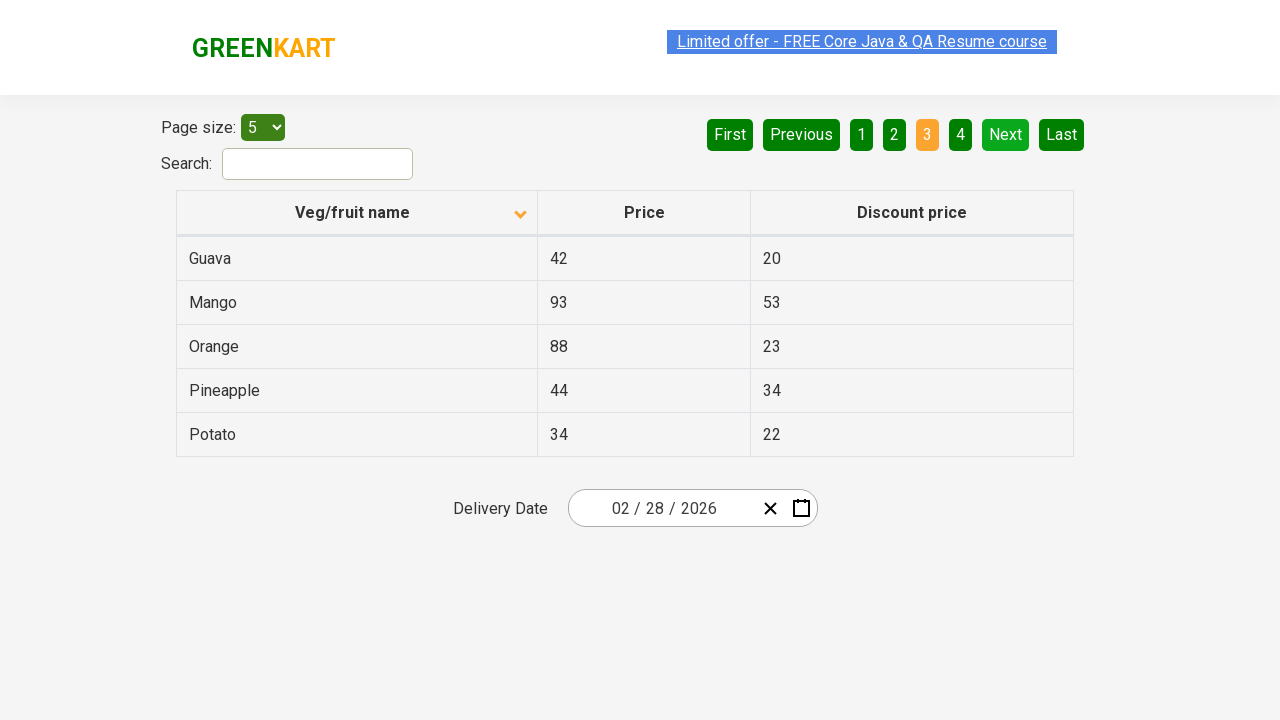

Clicked Next button to navigate to next page at (1006, 134) on [aria-label='Next']
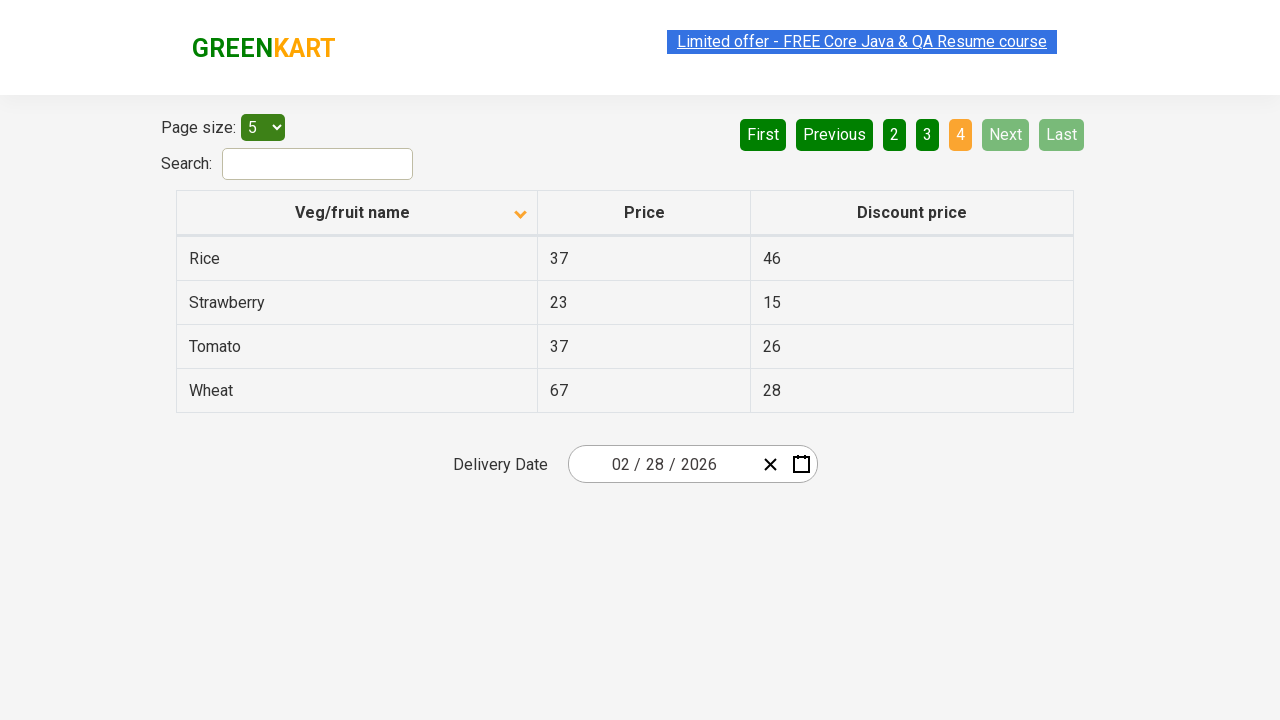

Waited for table to update after pagination
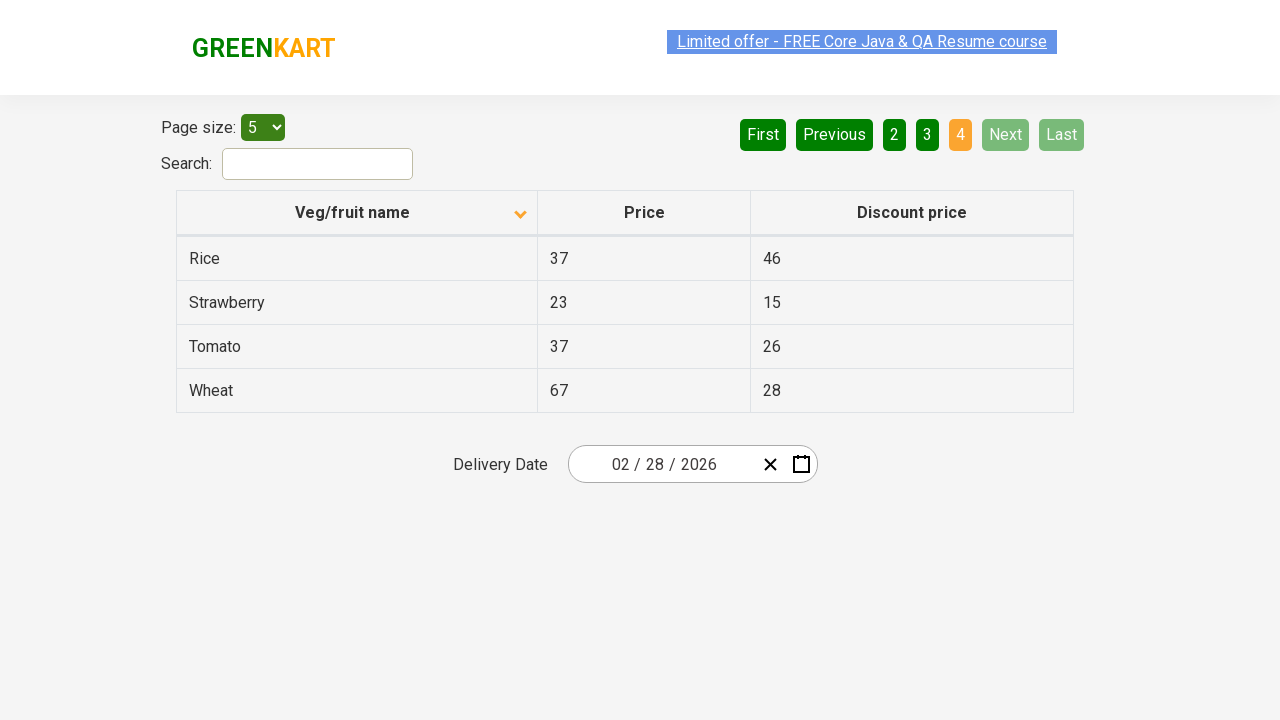

Retrieved rows from current page
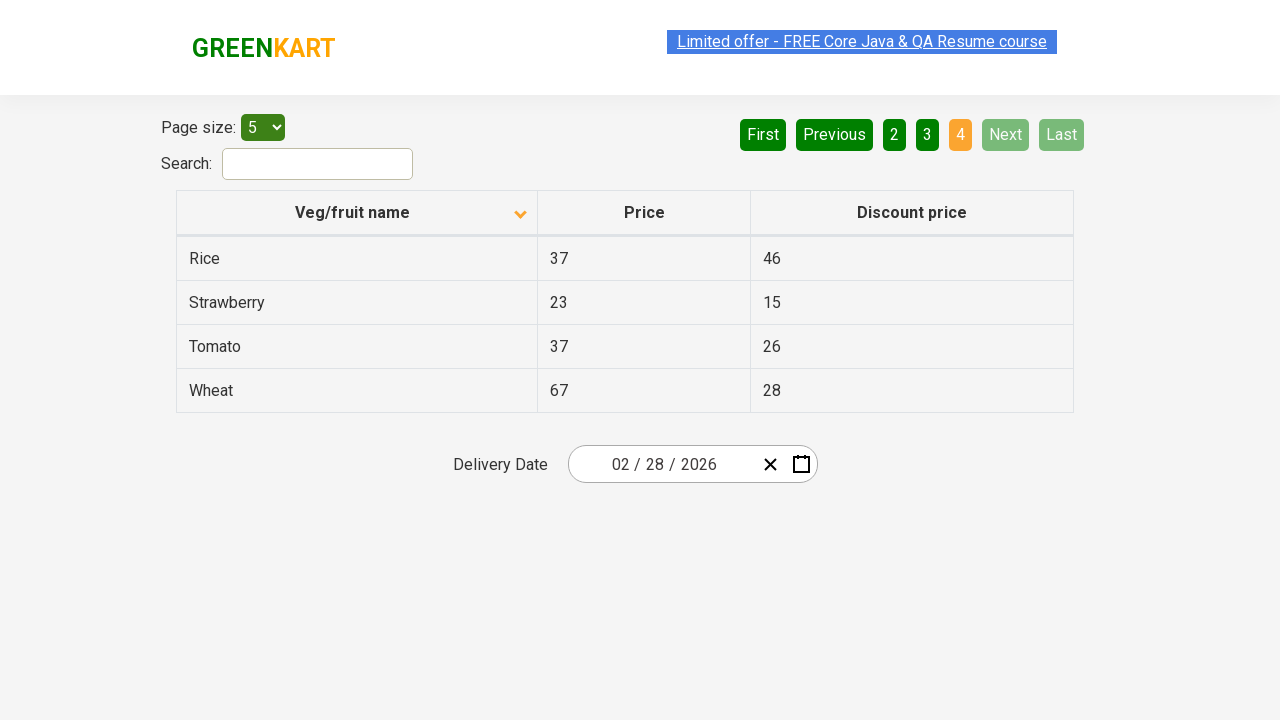

Found and clicked on Rice item in table at (357, 258) on xpath=//tr/td[1][contains(text(), 'Rice')]
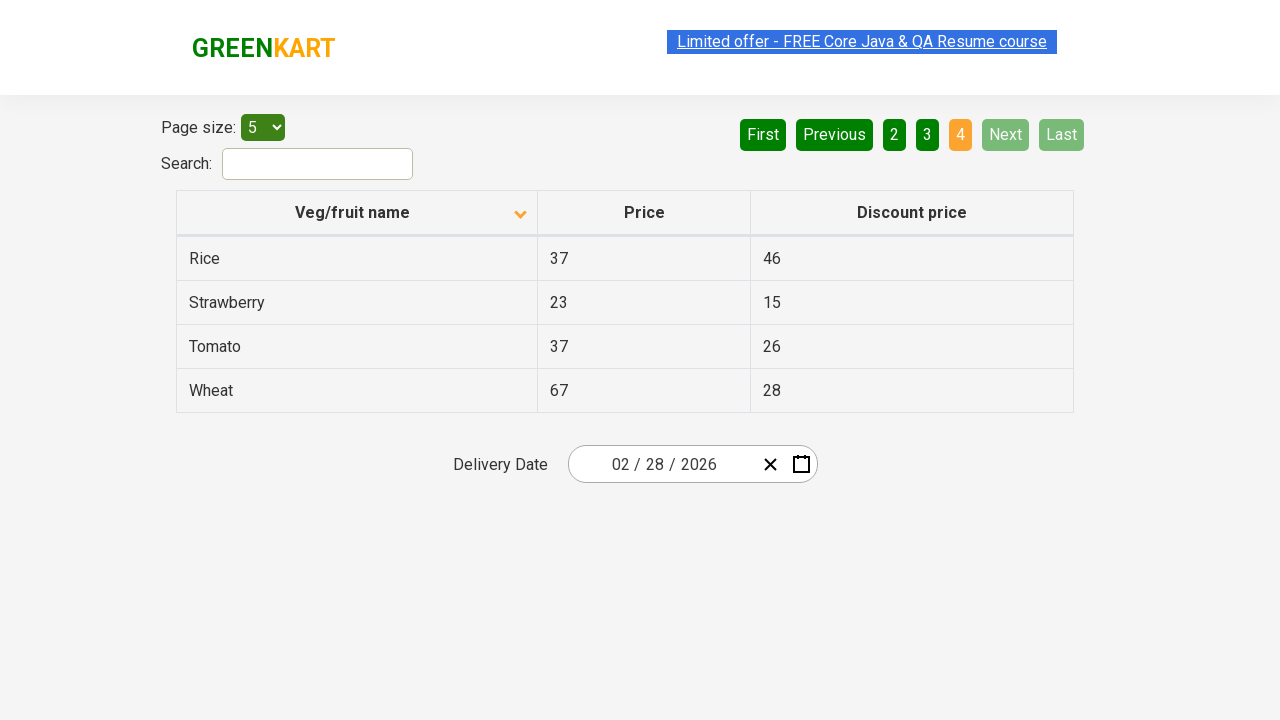

Verified that Rice item was found in table
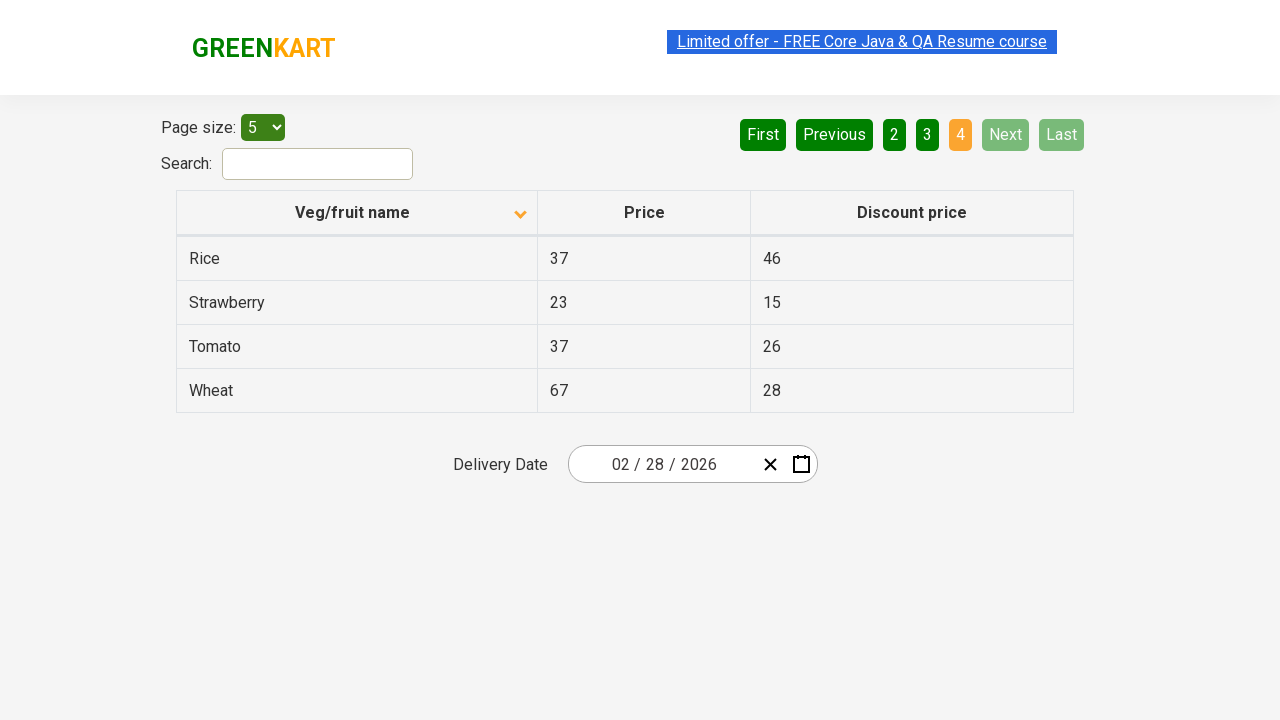

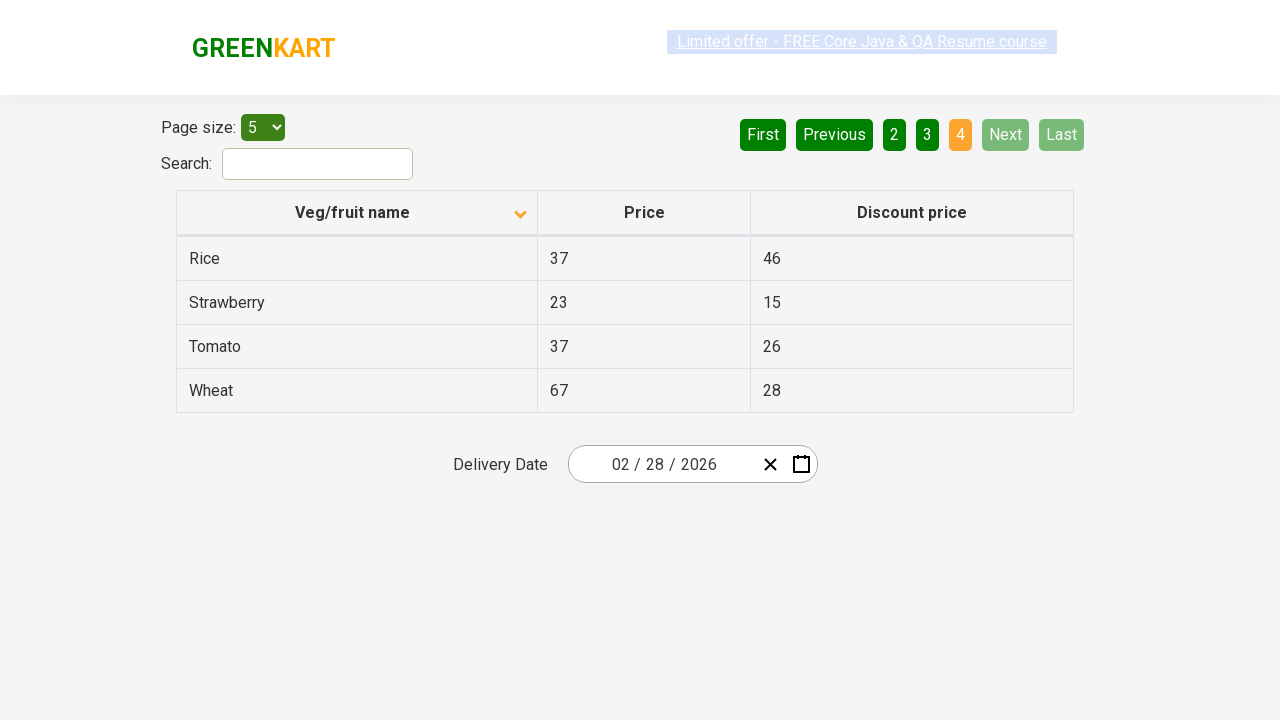